Navigates to the Composer website and verifies the page loads by checking the title contains 'Composer'

Starting URL: https://getcomposer.org/

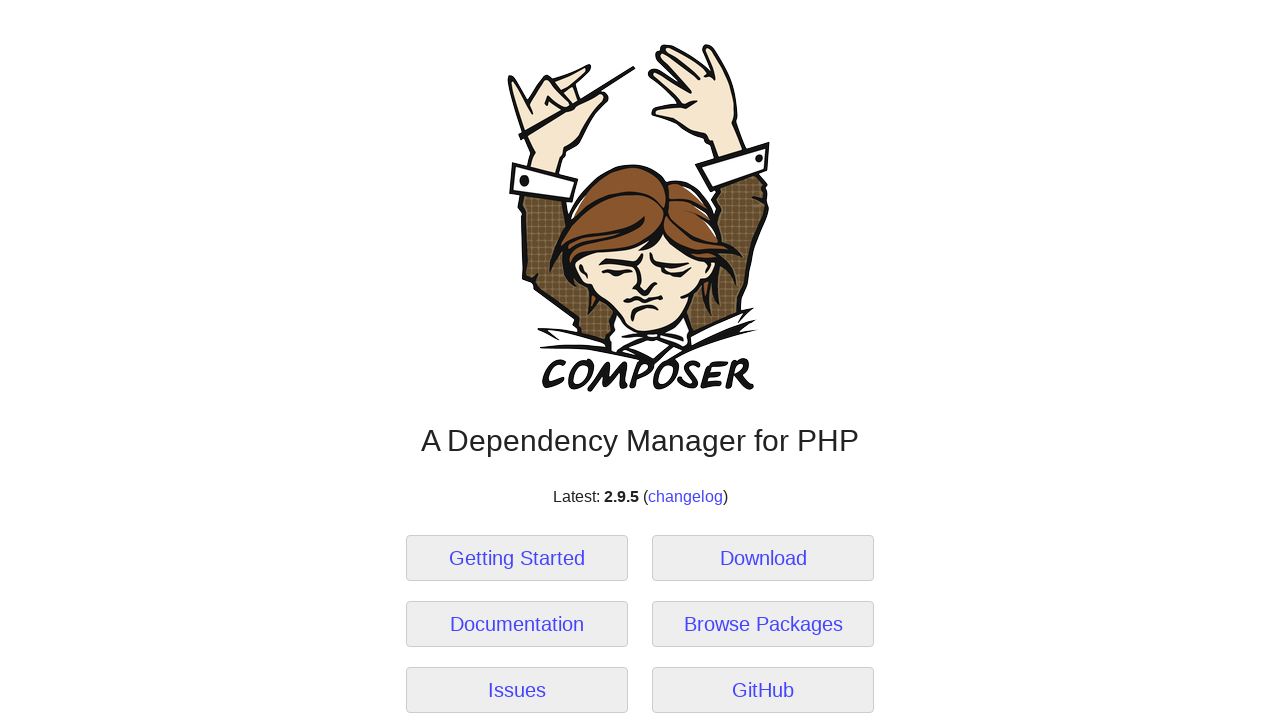

Navigated to Composer website at https://getcomposer.org/
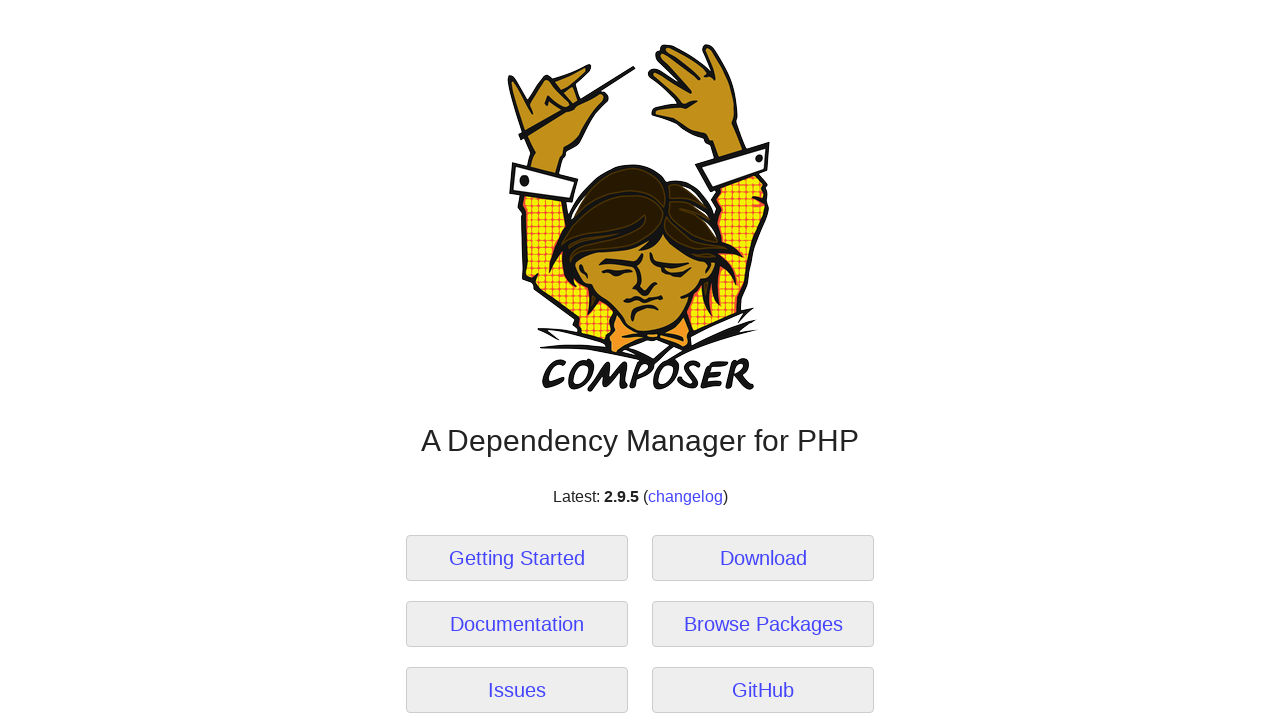

Page fully loaded and DOM content initialized
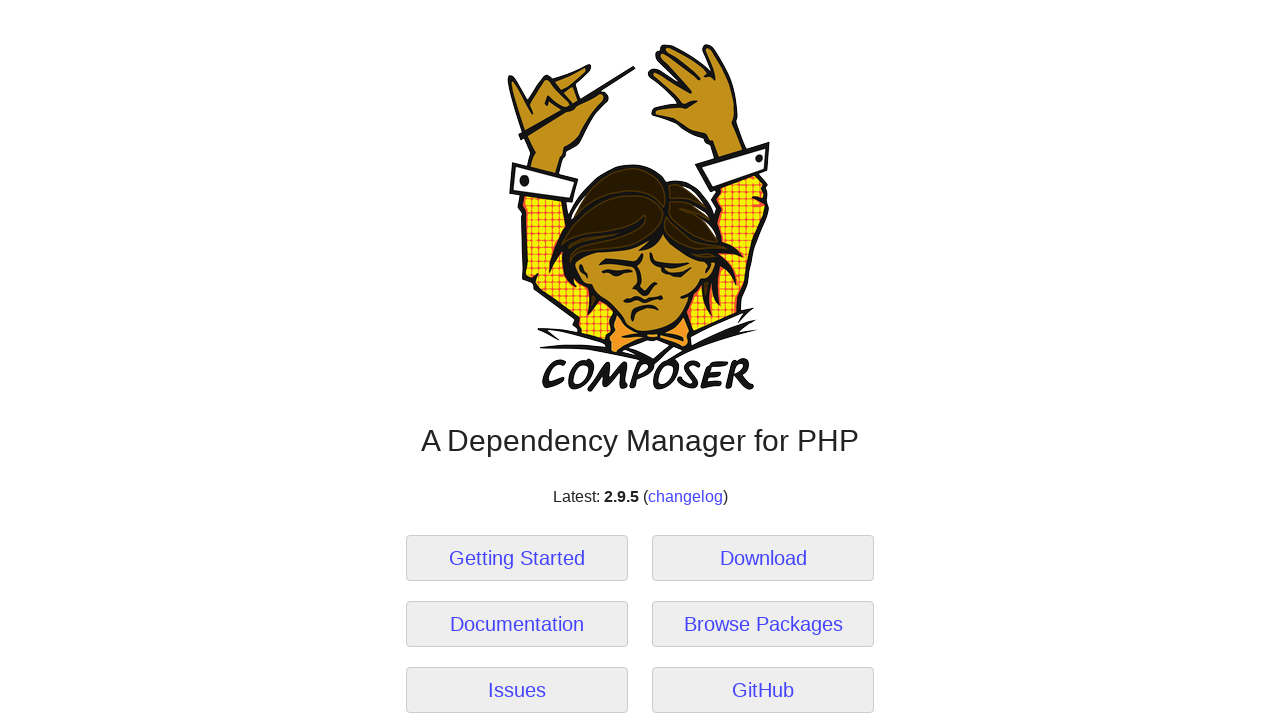

Verified page title contains 'Composer'
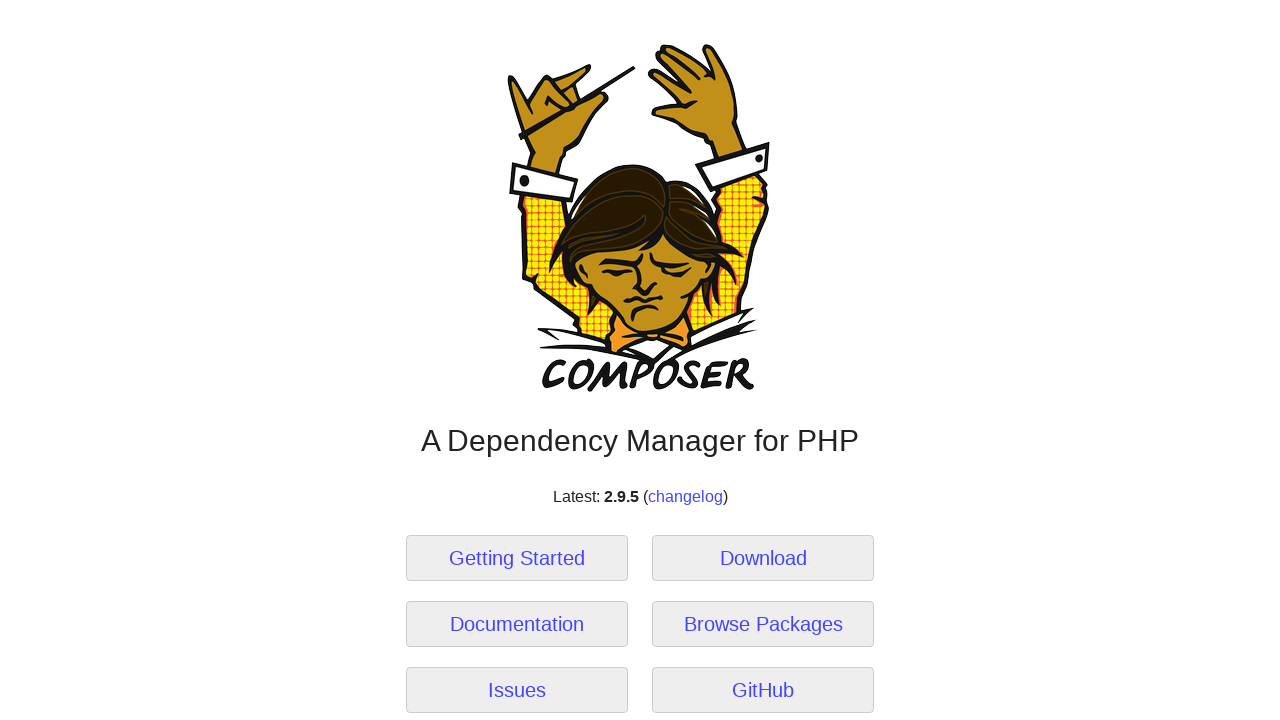

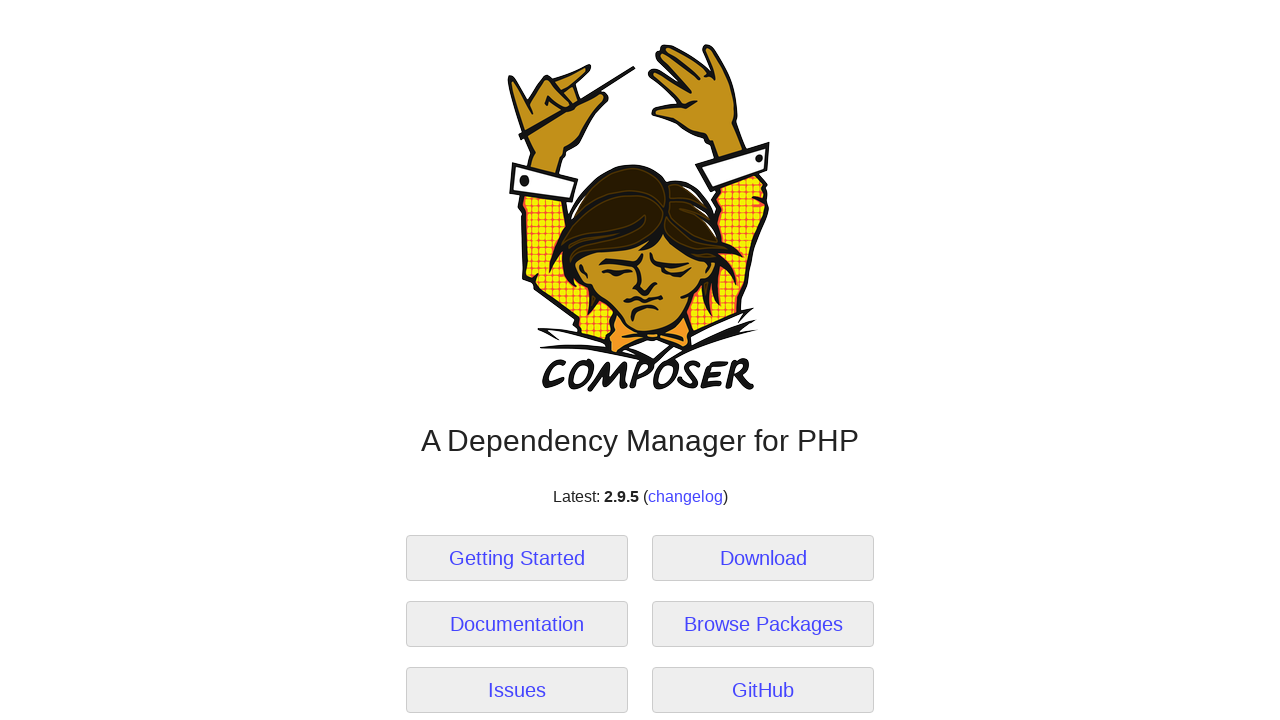